Tests dynamic controls by removing and re-adding a checkbox element on the page

Starting URL: https://the-internet.herokuapp.com/dynamic_controls

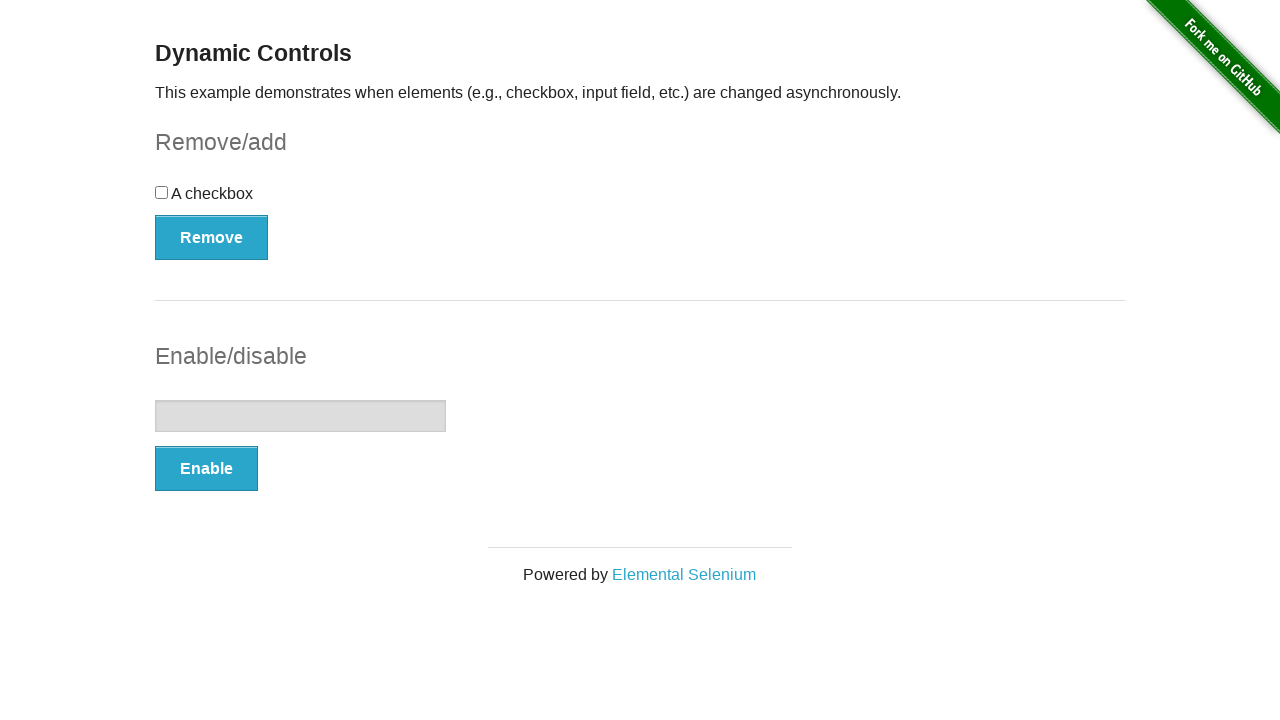

Clicked button to remove the checkbox at (212, 237) on button[onclick='swapCheckbox()']
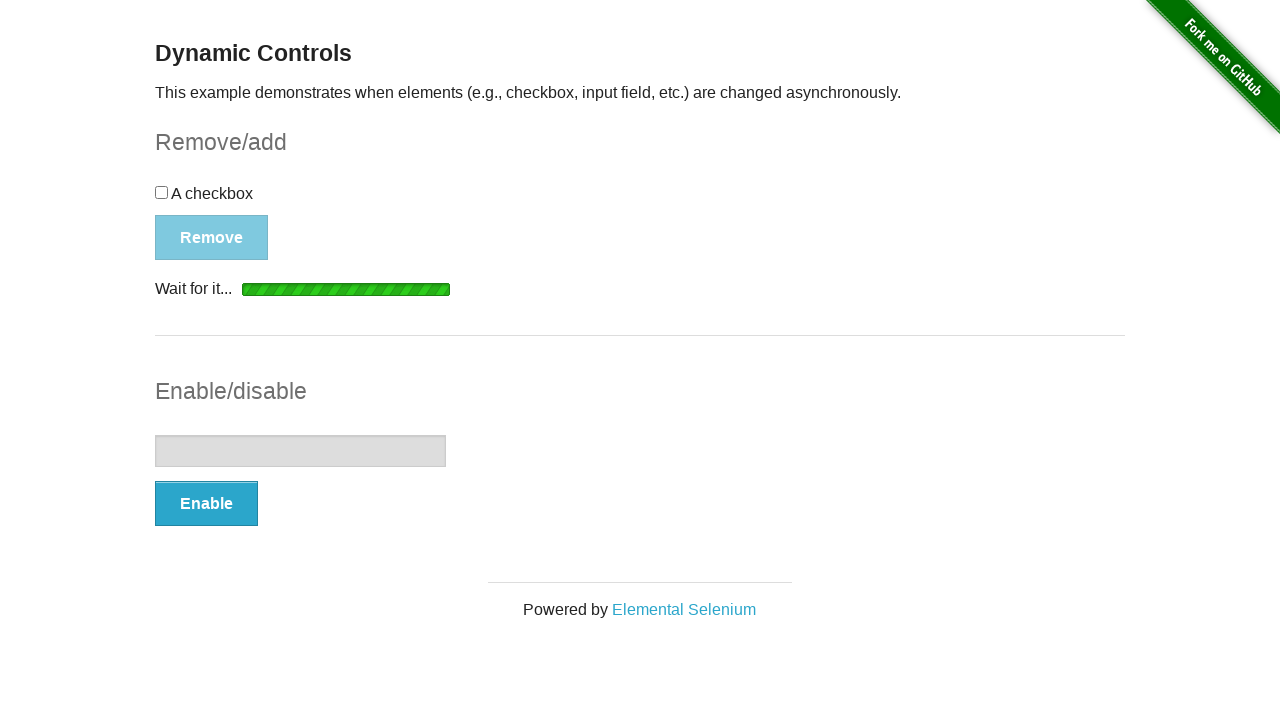

Waited for 'gone' message to appear
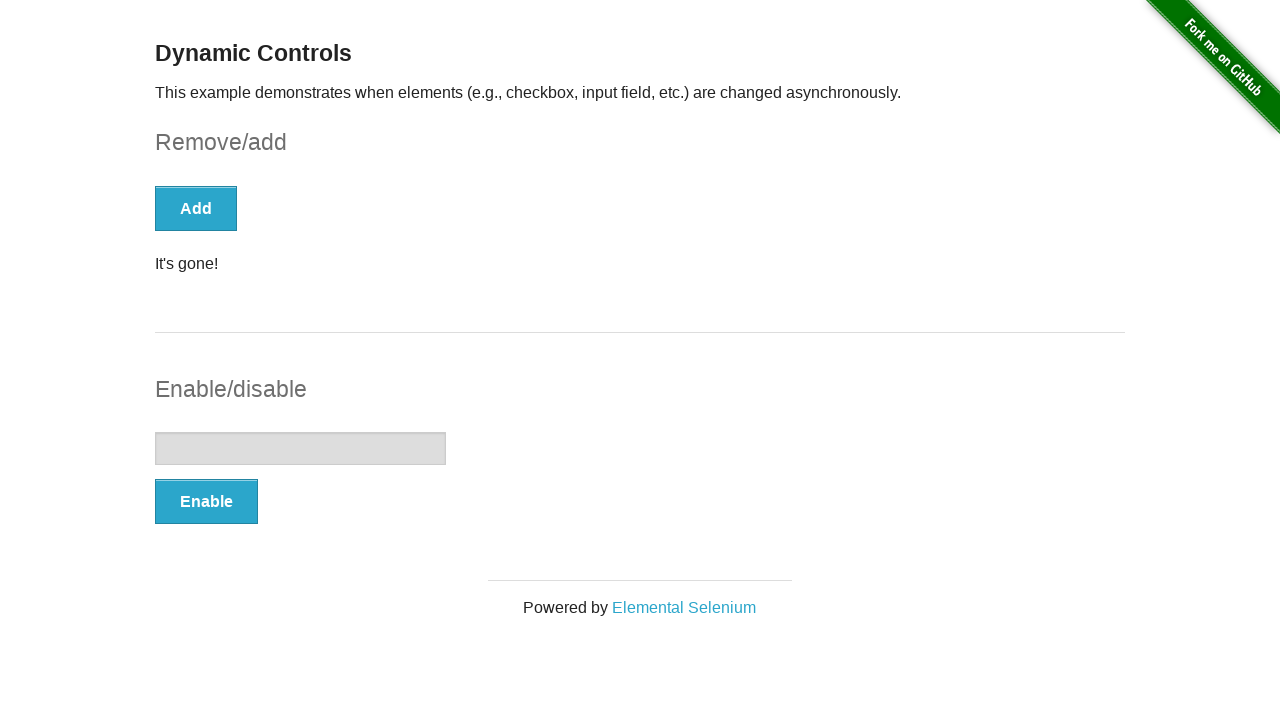

Clicked button to add the checkbox back at (196, 208) on button[onclick='swapCheckbox()']
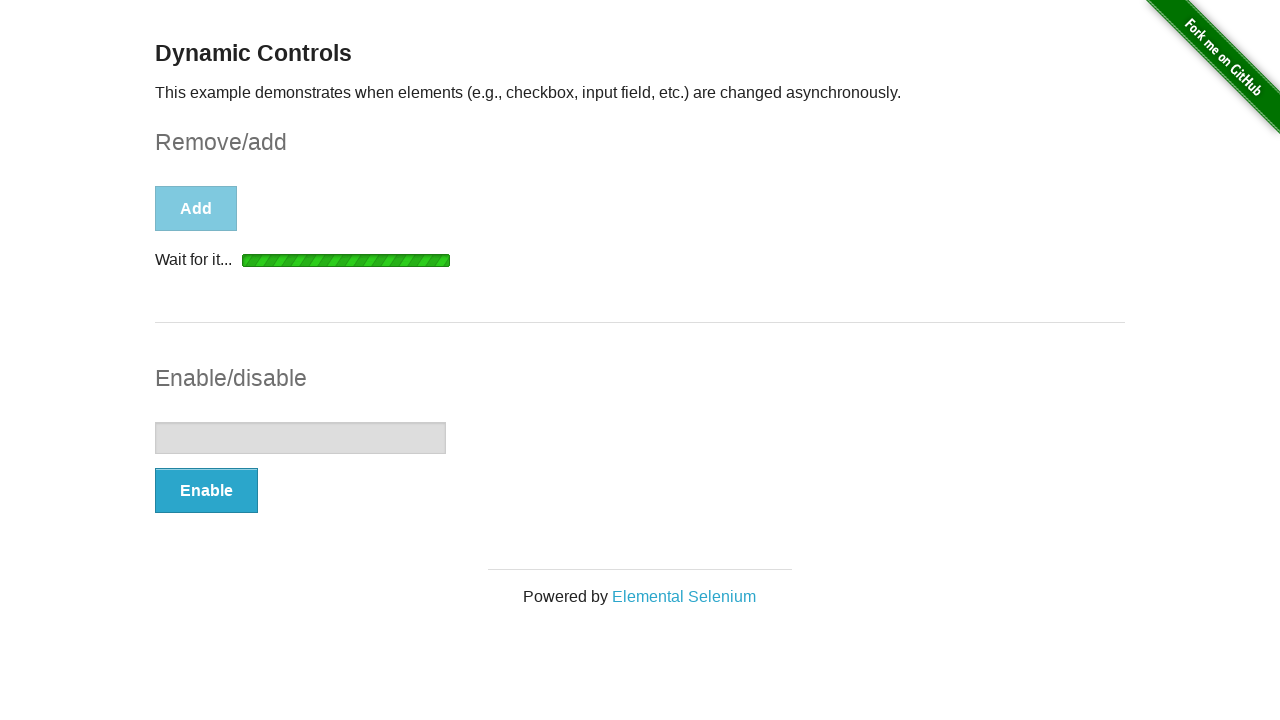

Waited for 'back' message to appear
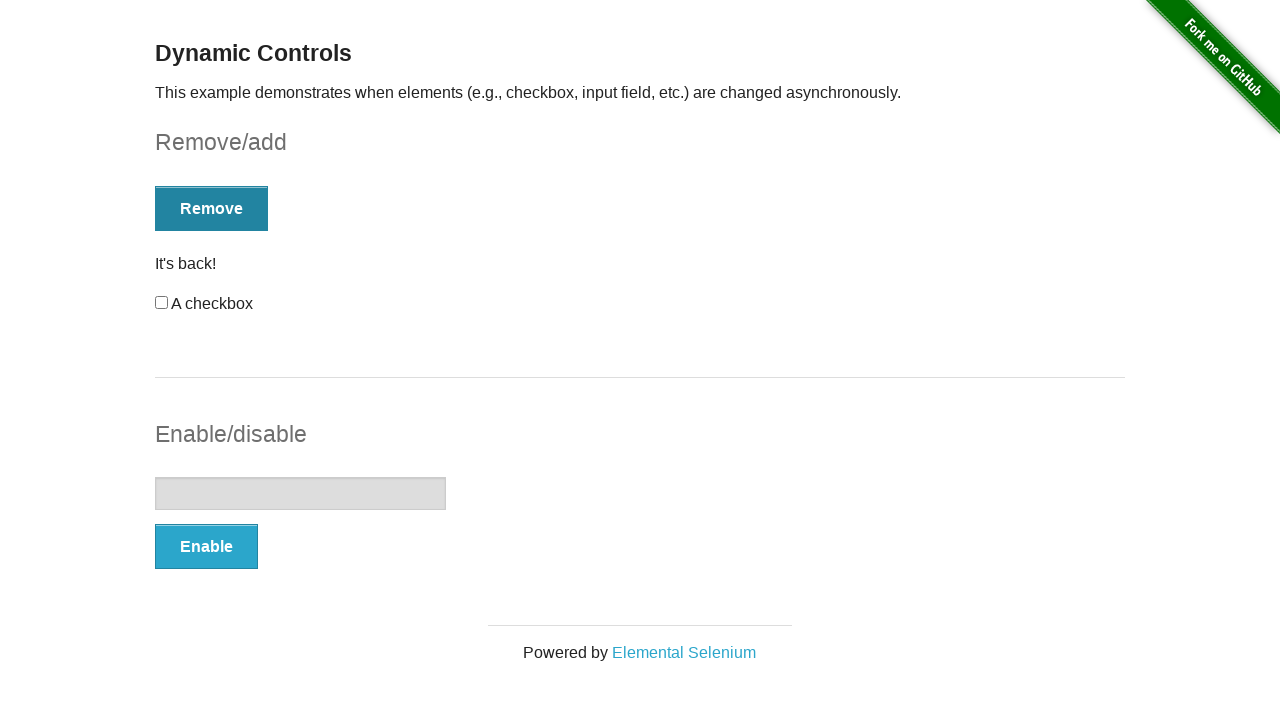

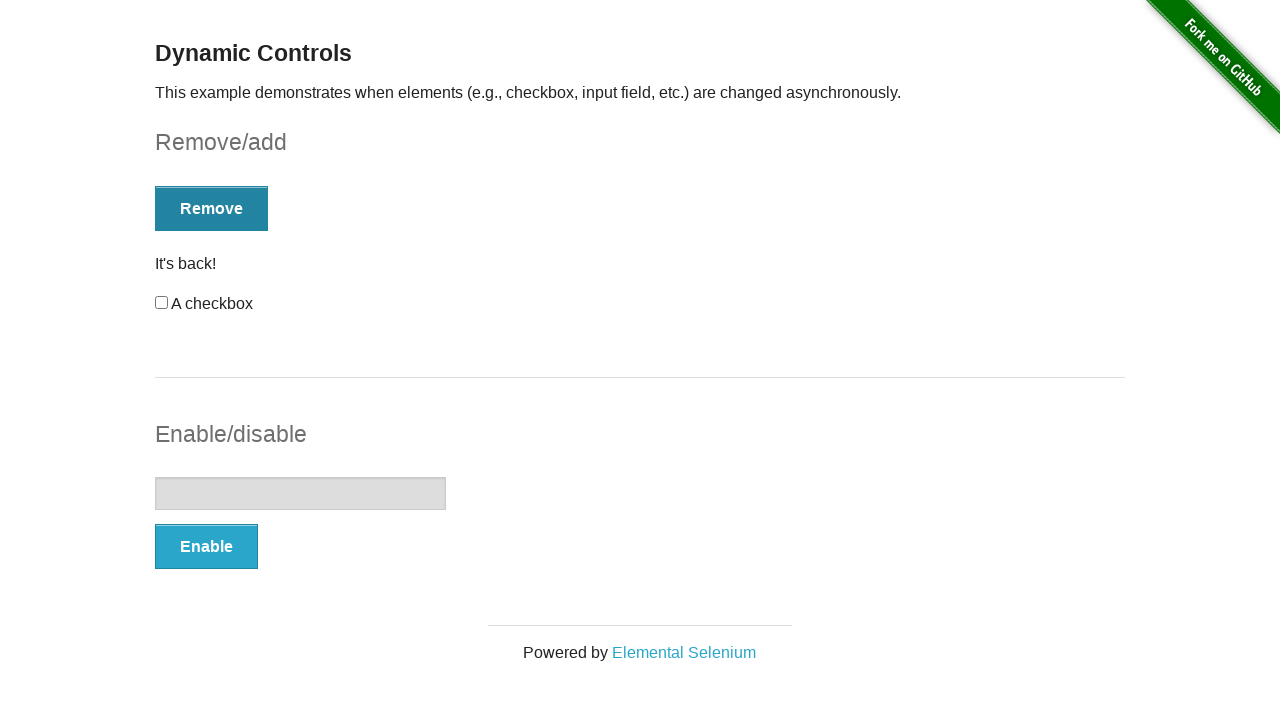